Tests file upload functionality by navigating to a demo registration page and clicking on the image upload element

Starting URL: http://demo.automationtesting.in/Register.html

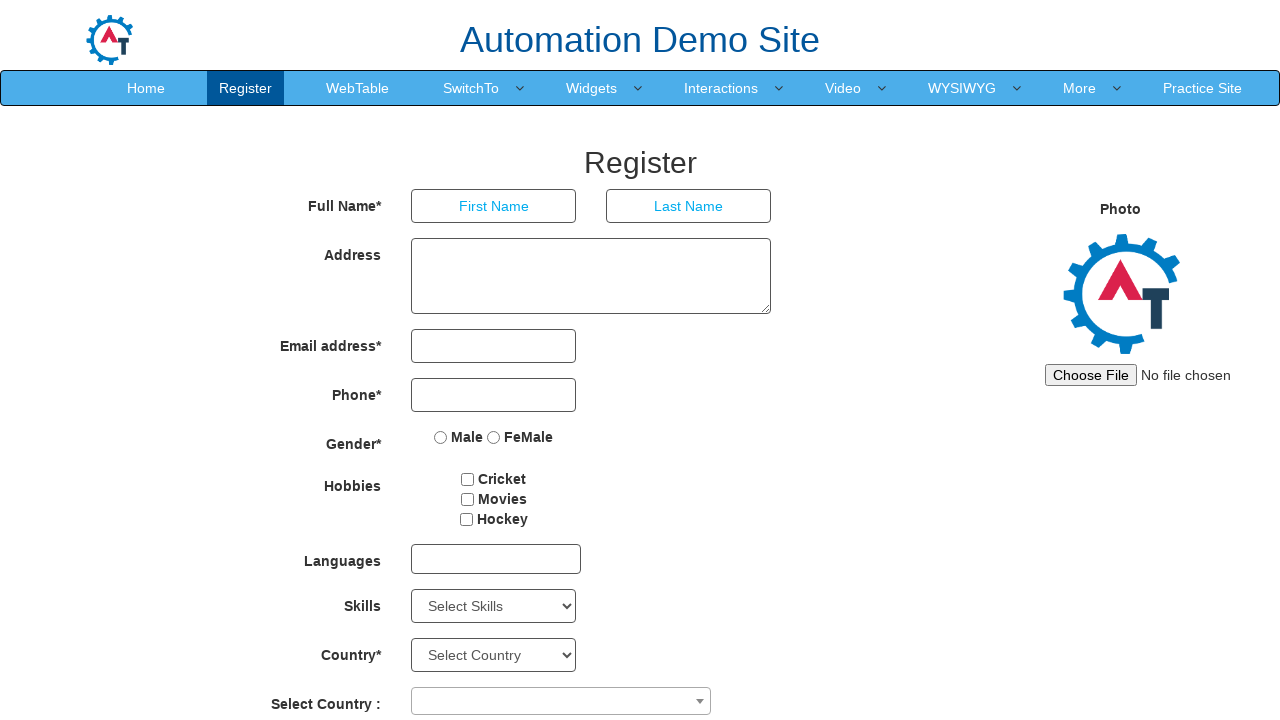

Set viewport size to 1920x1080
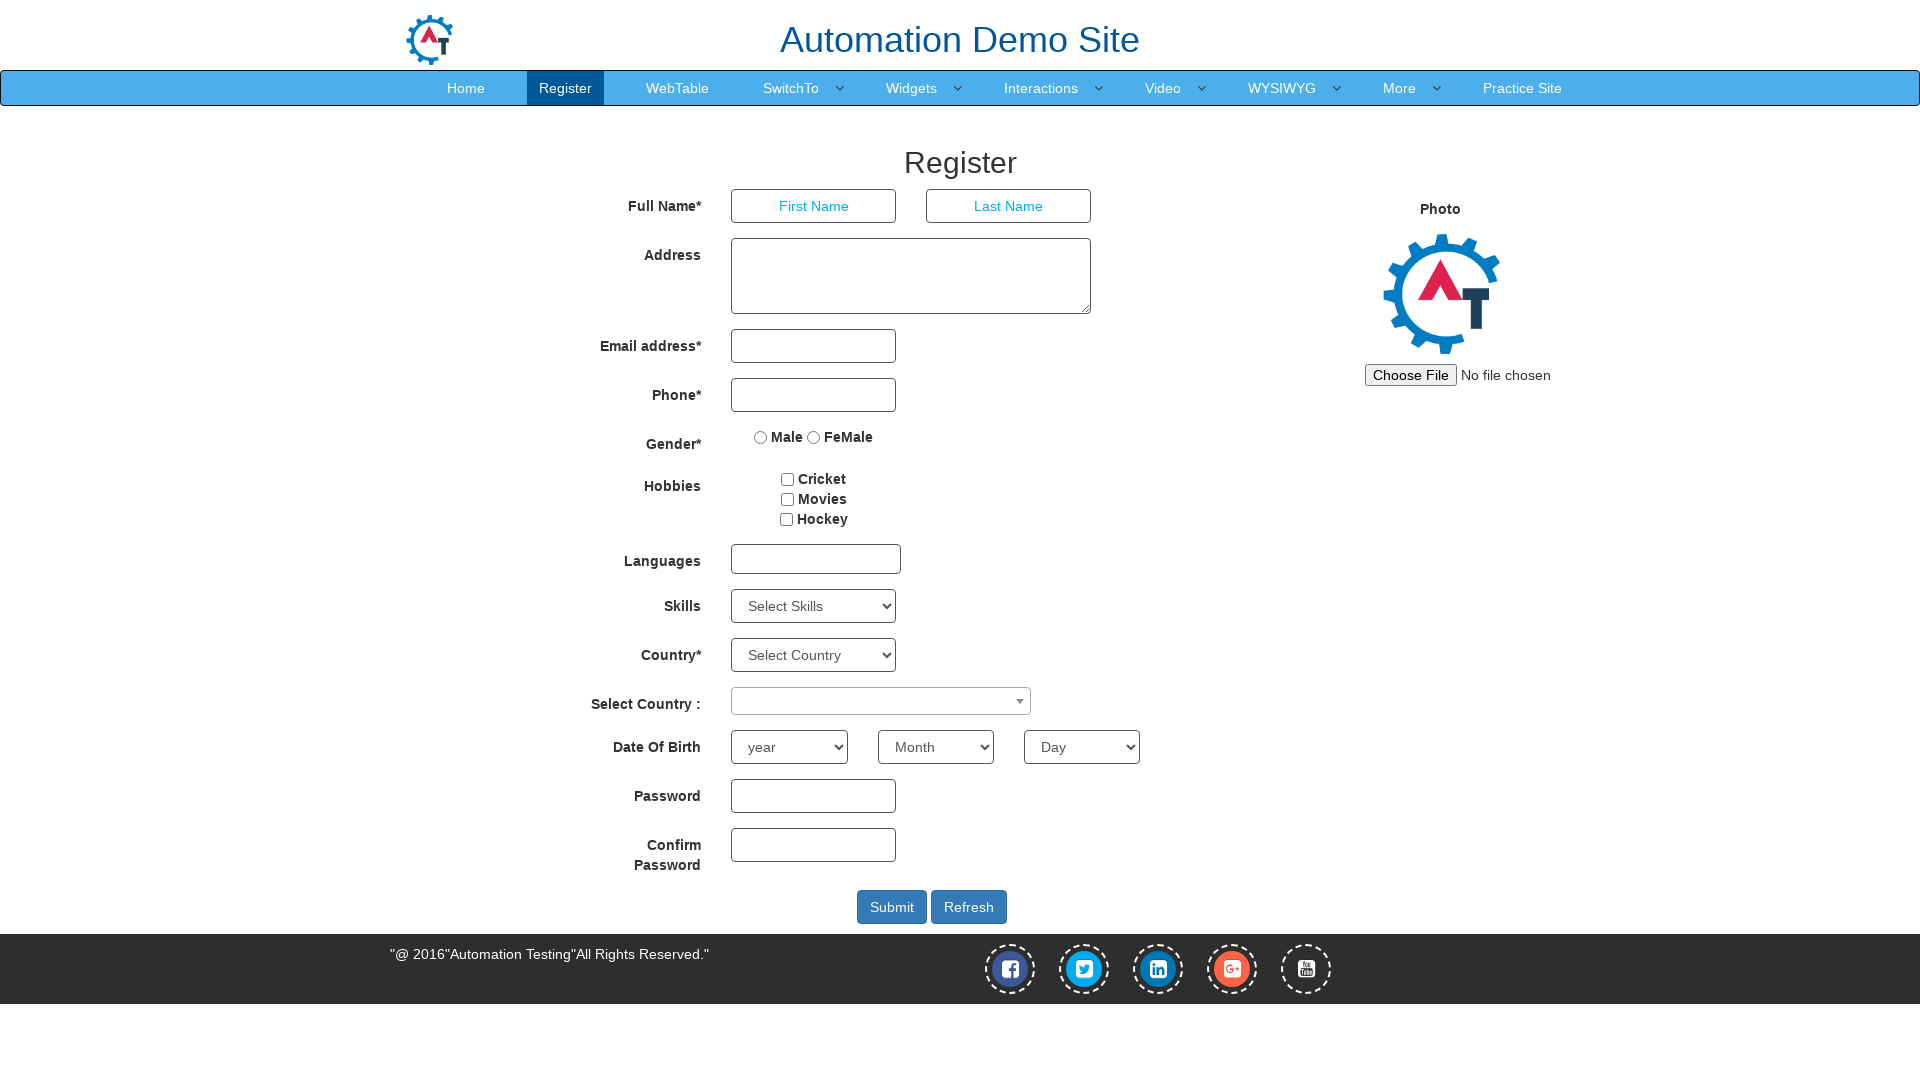

Clicked on image upload element at (1501, 375) on #imagesrc
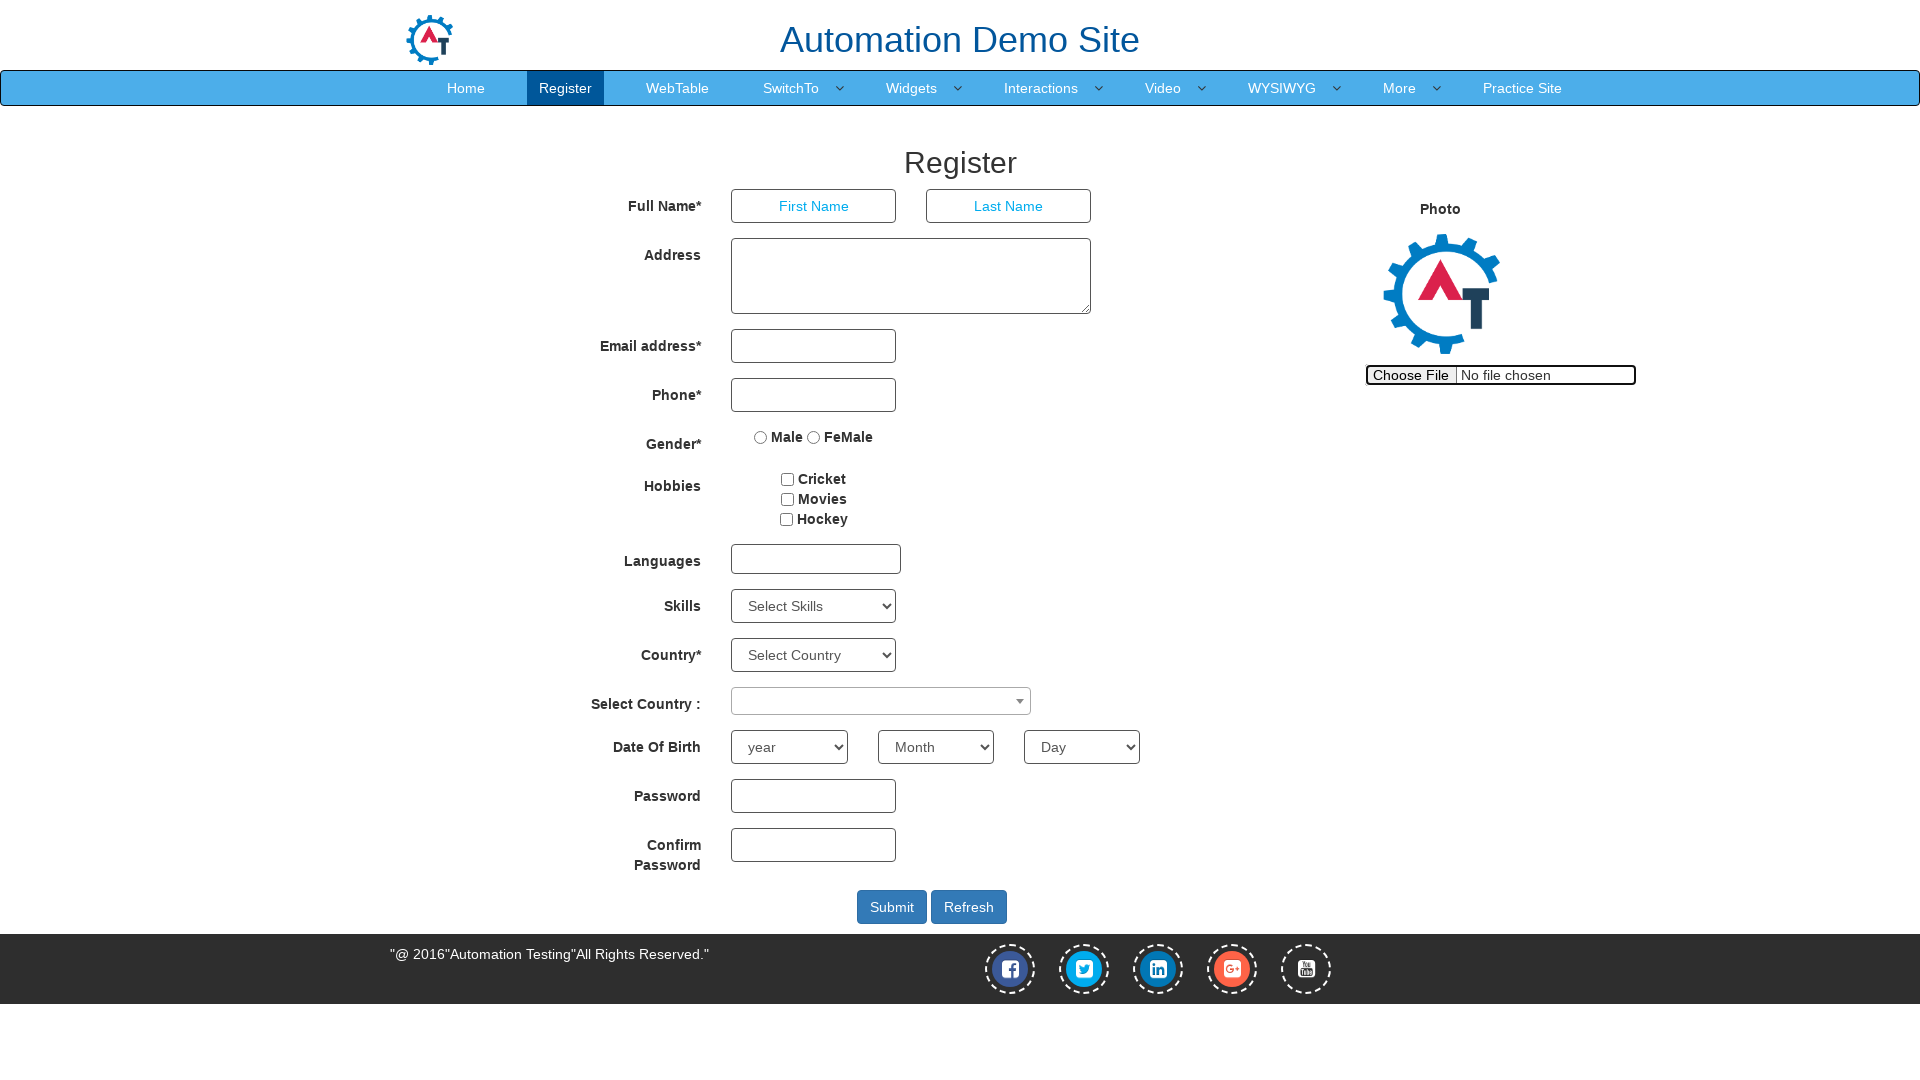

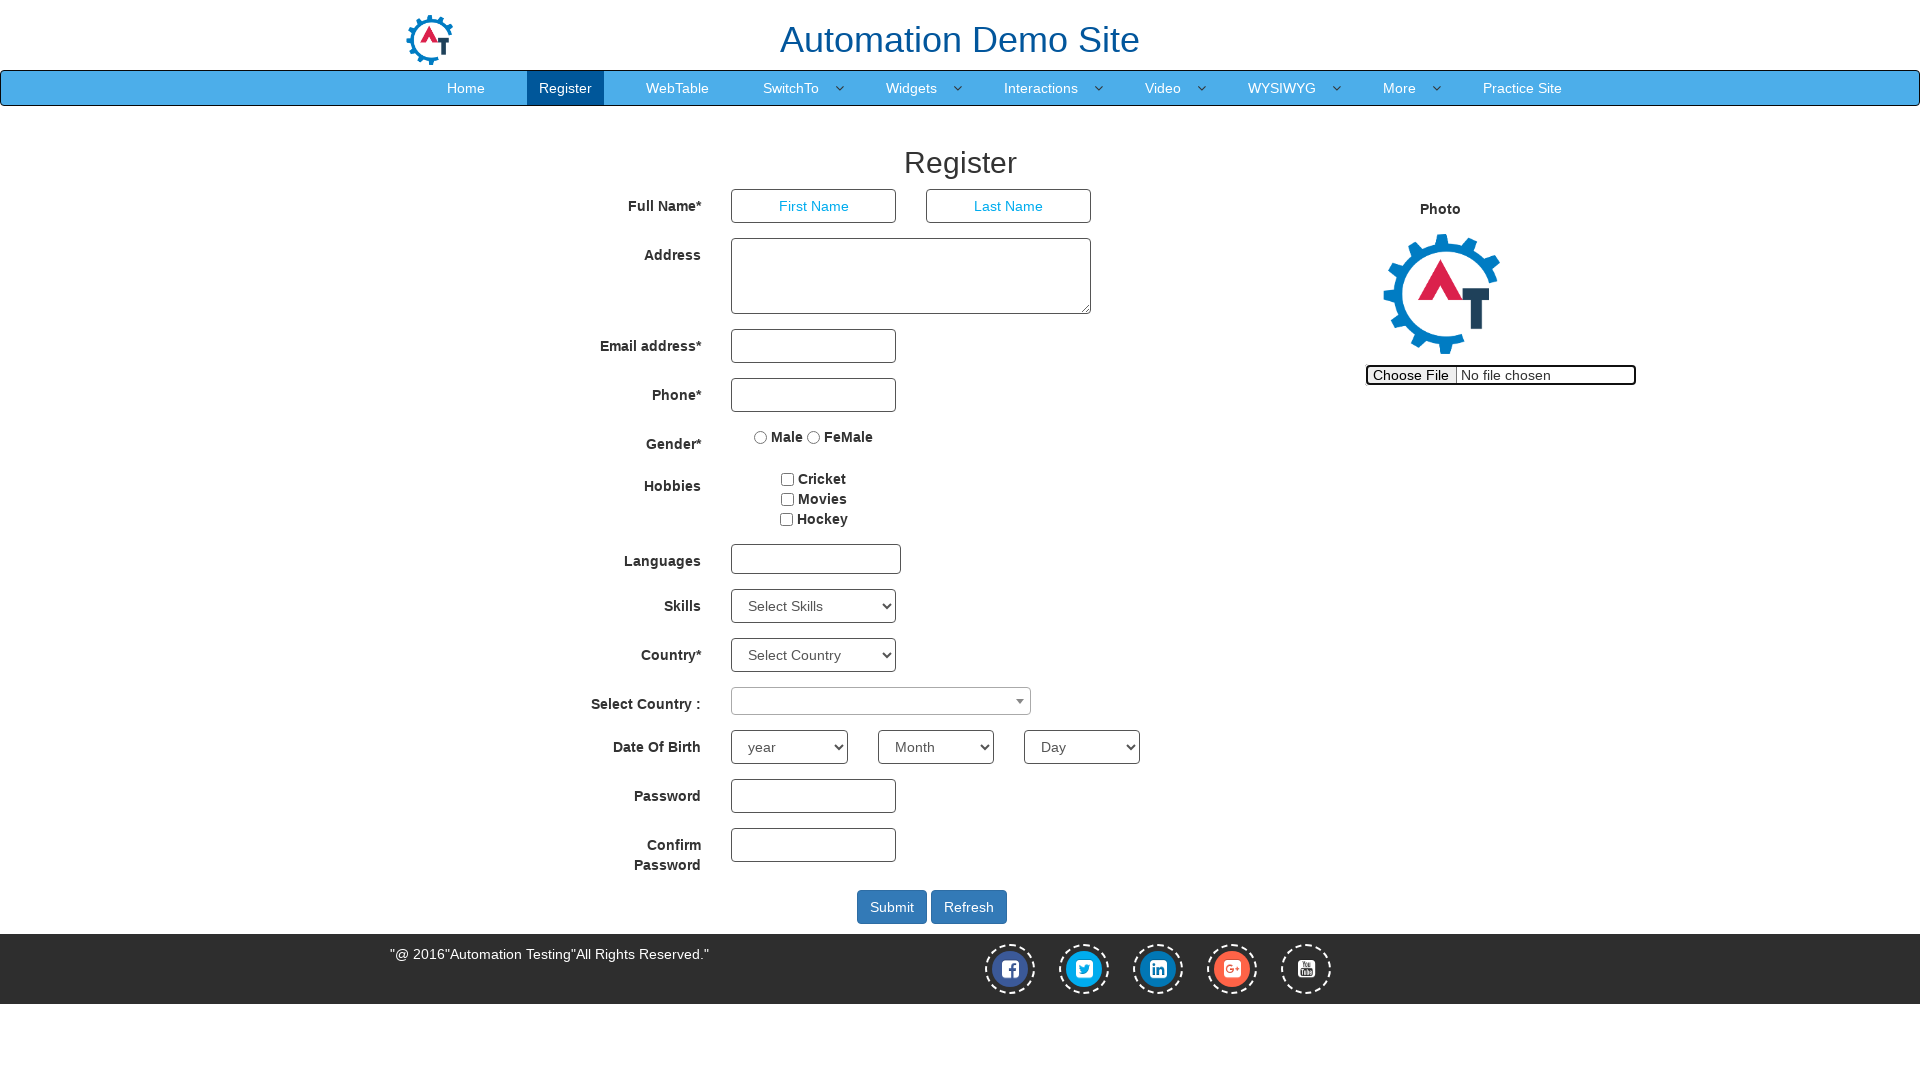